Tests searching for a pet by ID after adding it through the Swagger UI

Starting URL: https://petstore.swagger.io

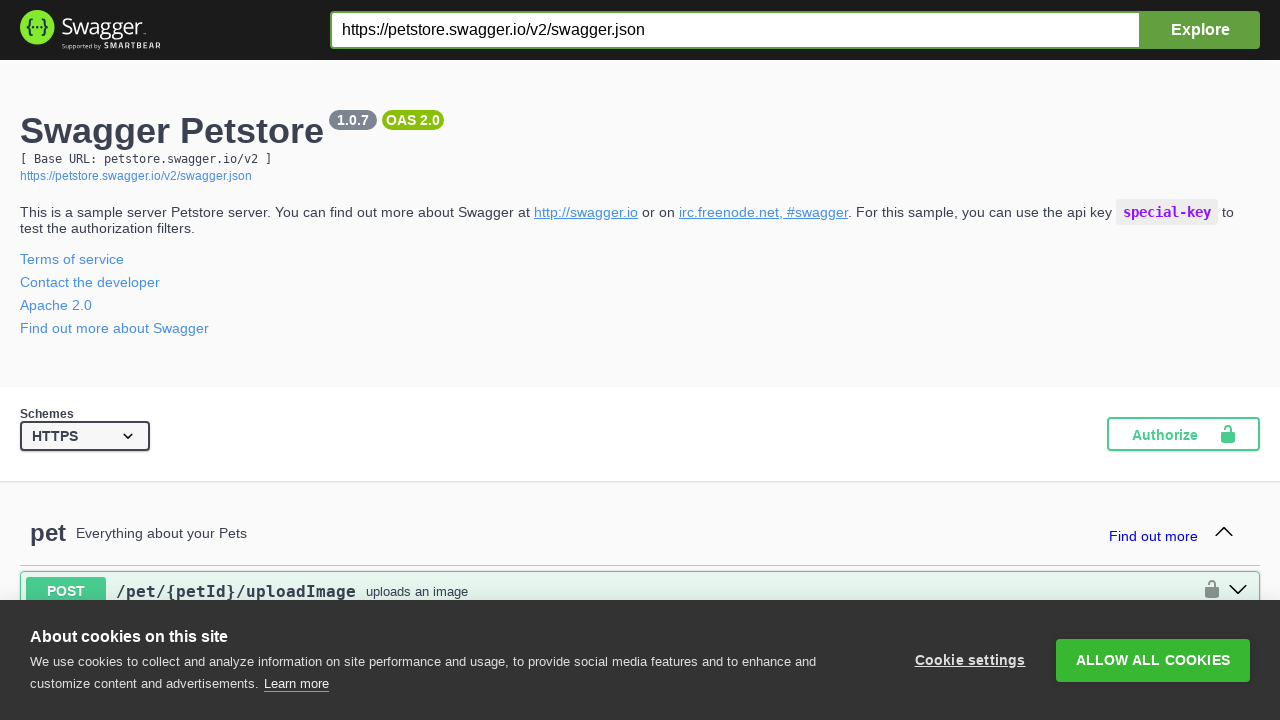

Clicked 'Add Pet' link in navigation at (136, 360) on a[href='#/pet/addPet']
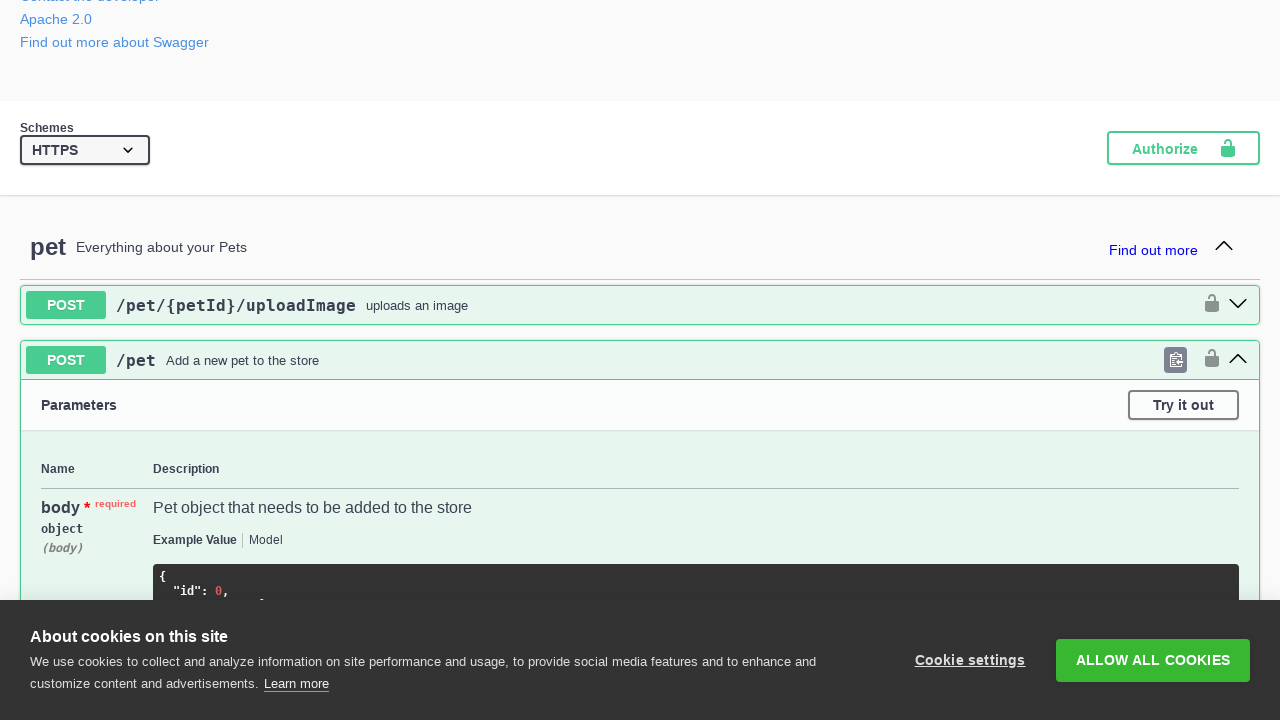

Clicked 'Try it out' button to open pet form at (1184, 405) on .btn.try-out__btn
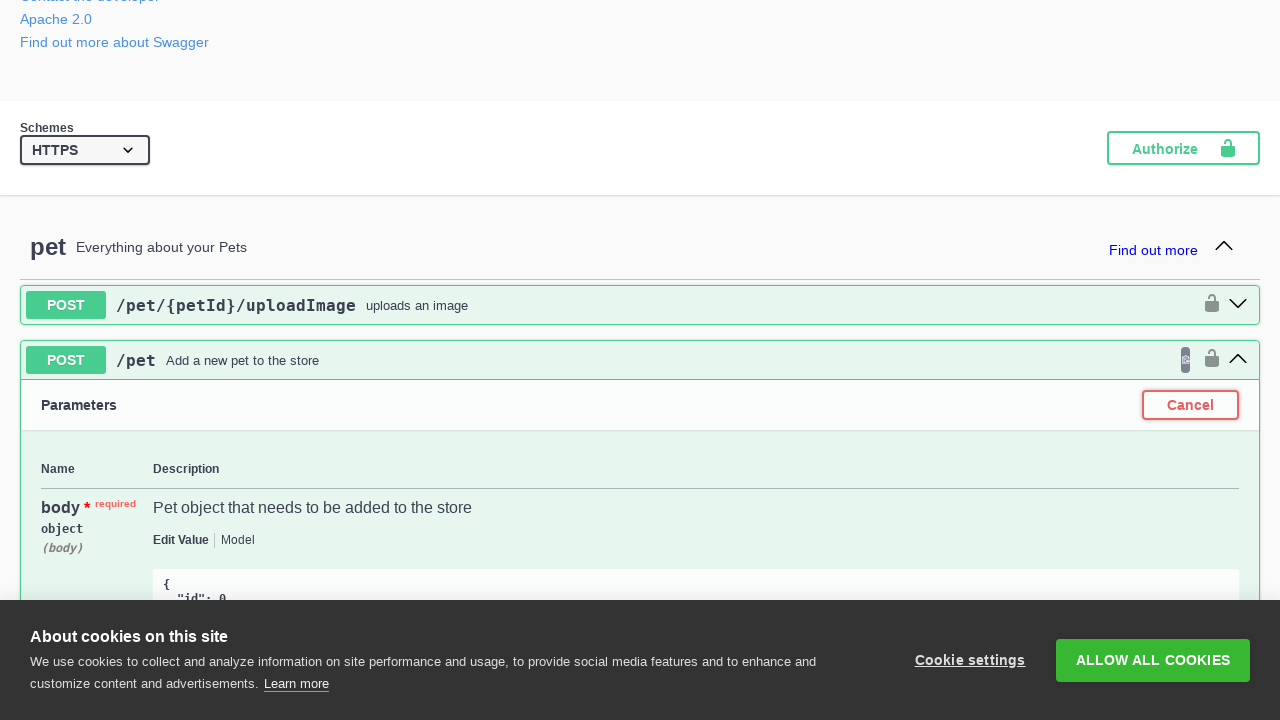

Selected all text in JSON field on .body-param__text
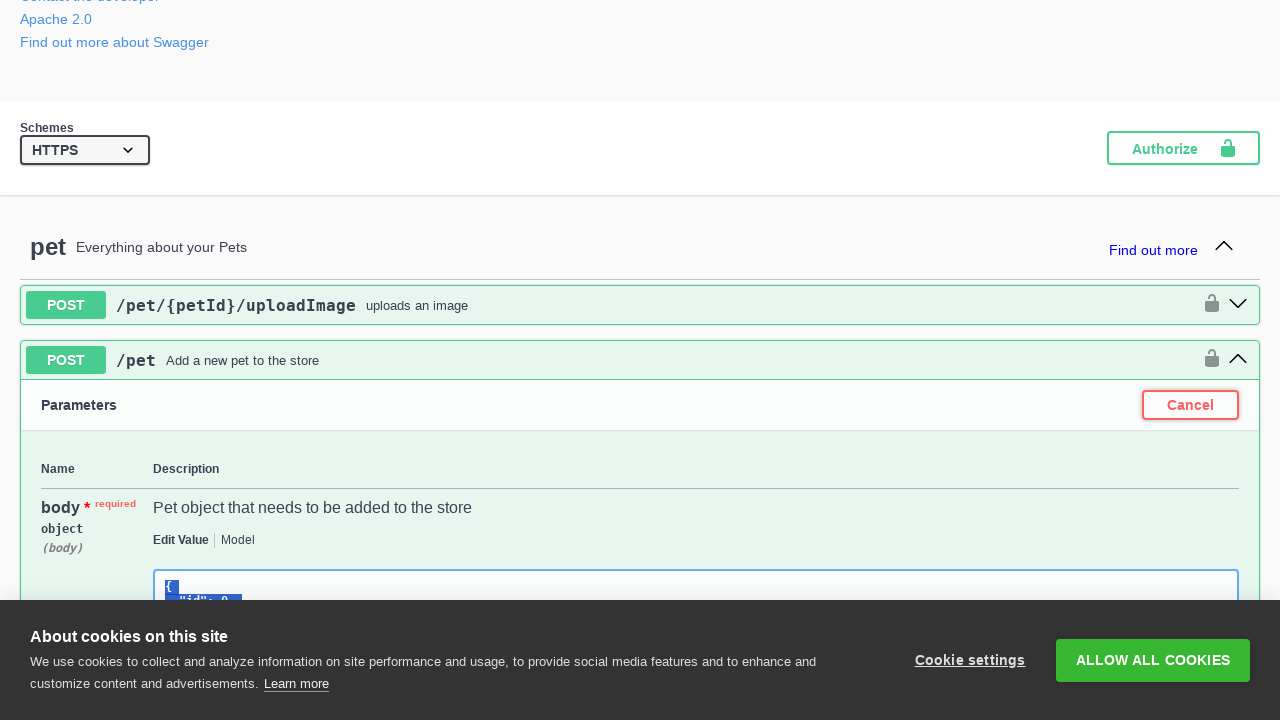

Deleted existing JSON content on .body-param__text
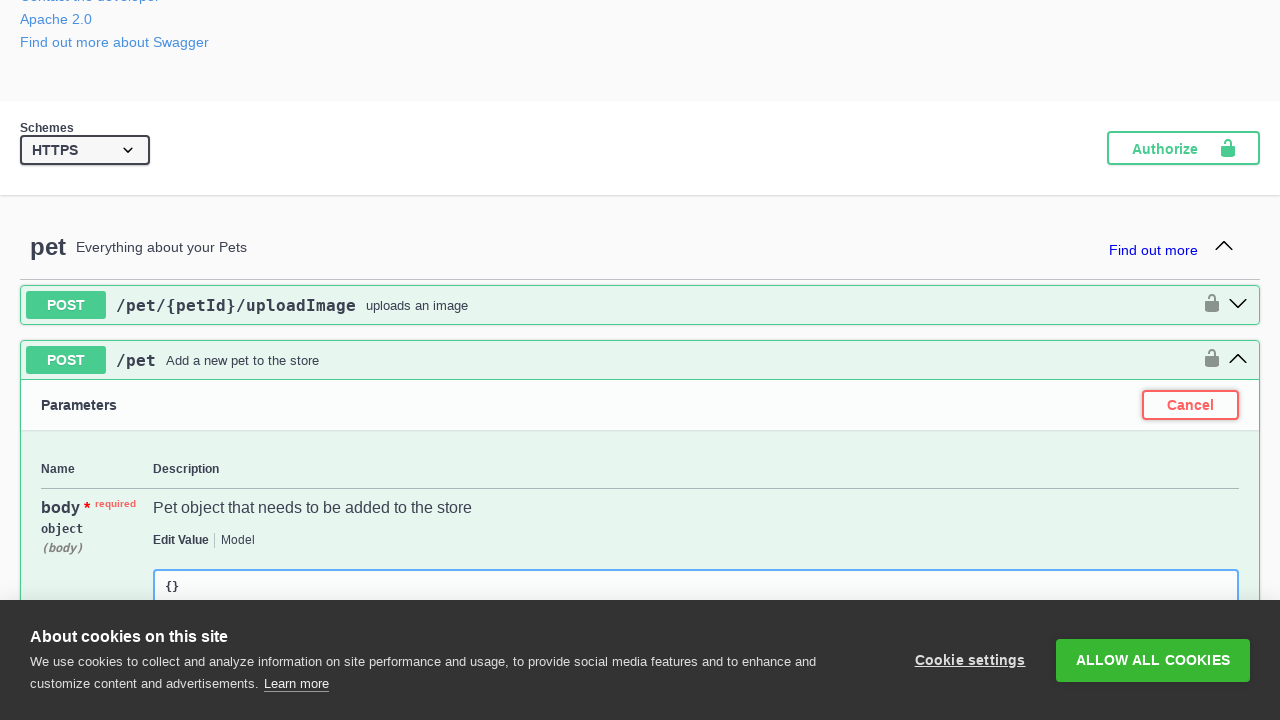

Filled JSON field with new pet data (ID: 33431, Name: Batman, Status: available) on .body-param__text
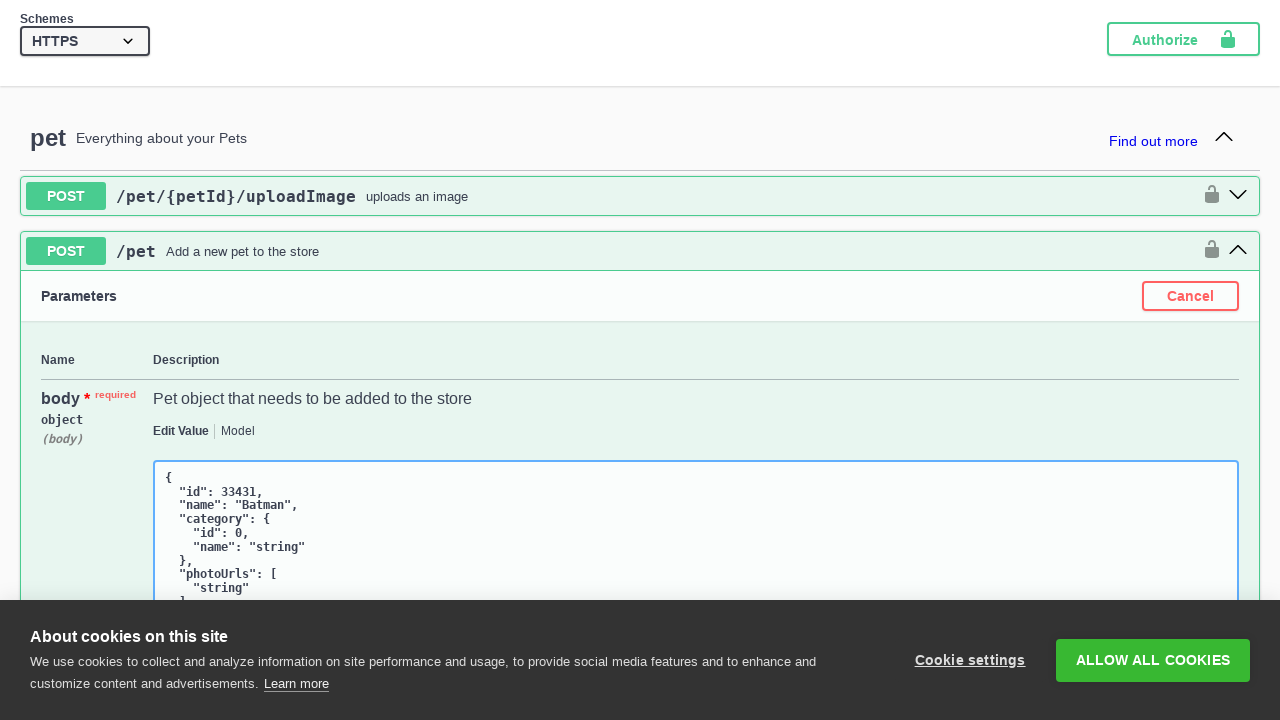

Clicked 'Execute' button to submit pet creation at (640, 360) on button.execute
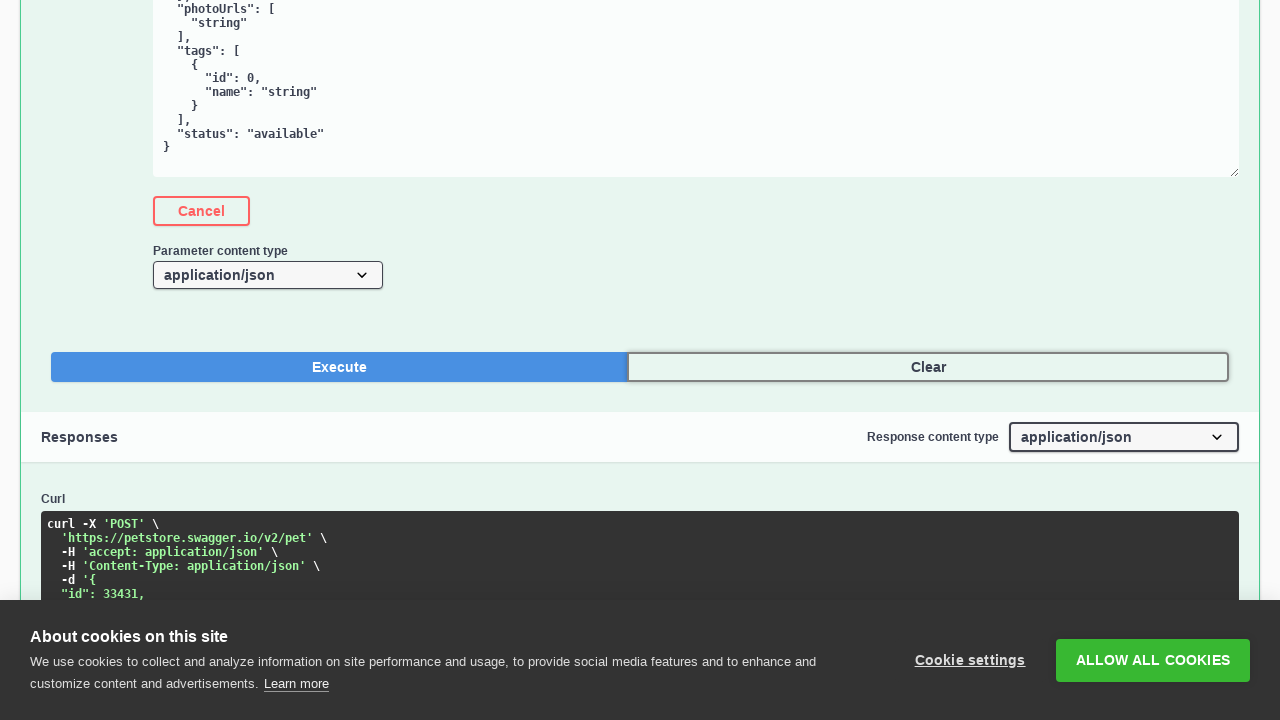

Verified pet with ID 33431 was successfully created in response
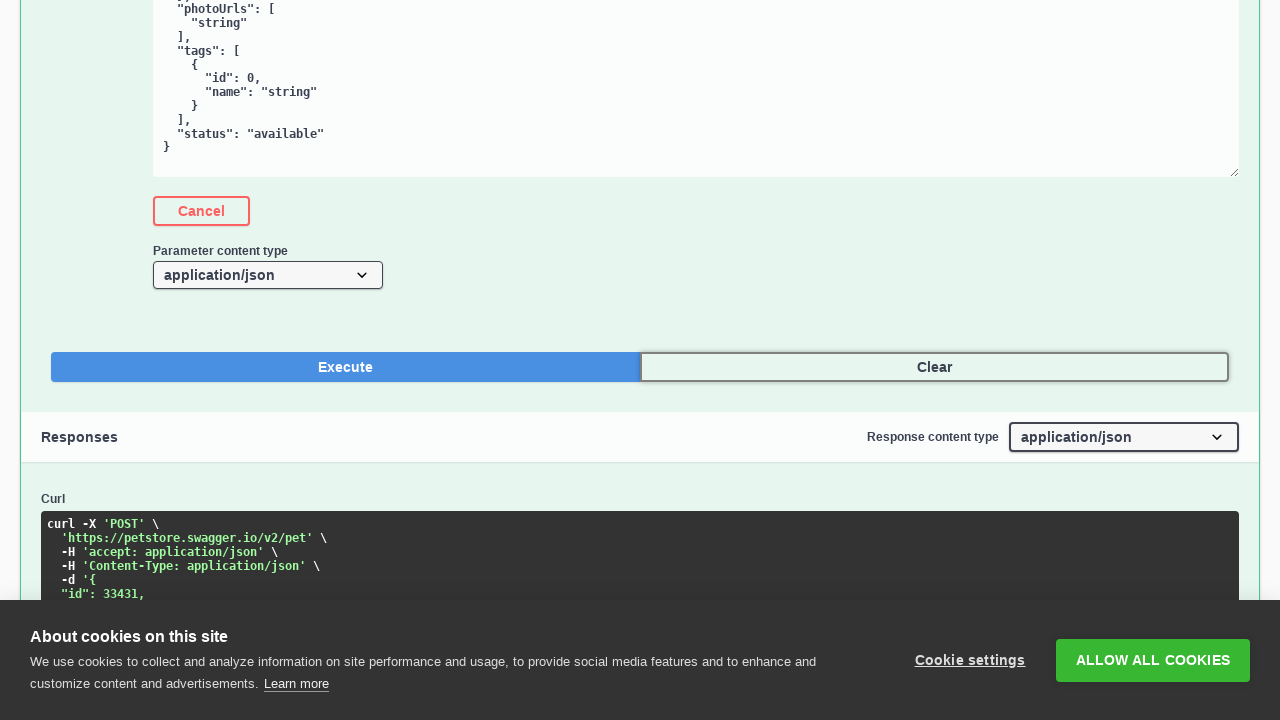

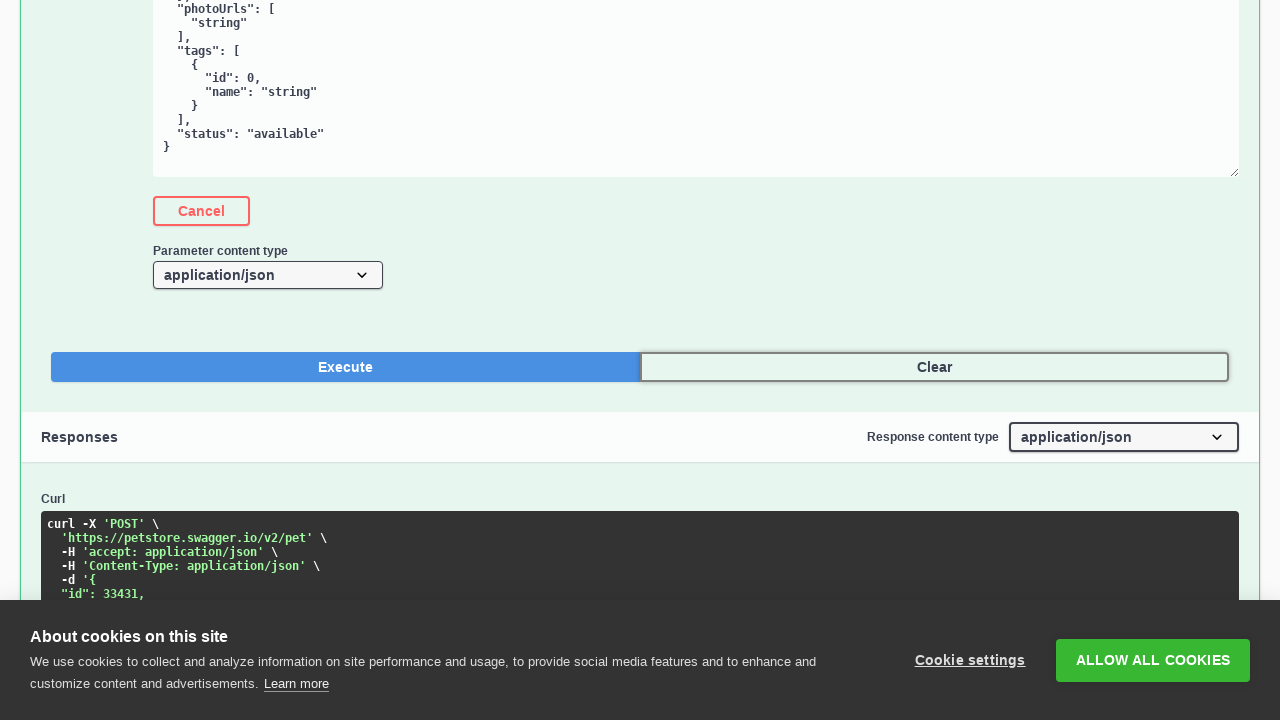